Tests navigation to the About Us page on ParaBank demo website and verifies the page title is displayed correctly

Starting URL: https://parabank.parasoft.com/parabank/index.htm

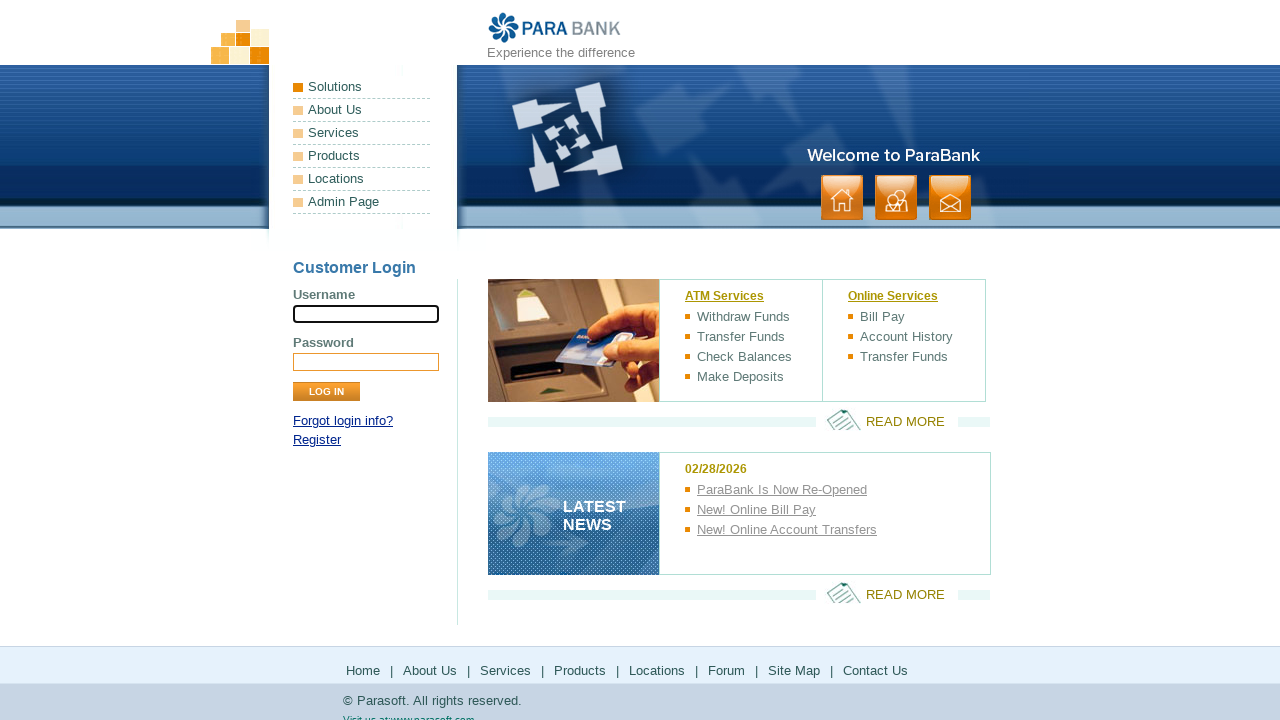

Clicked on About Us link at (362, 110) on a:has-text('About Us')
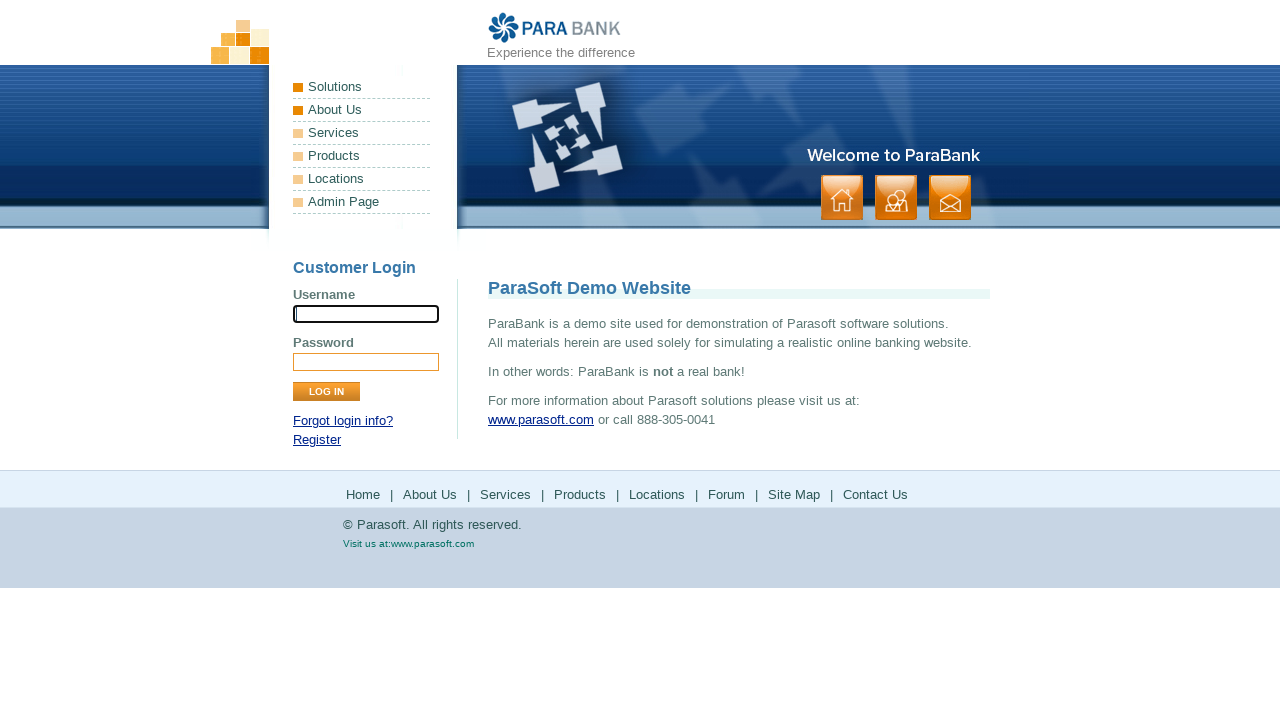

About Us page loaded and page title element is visible
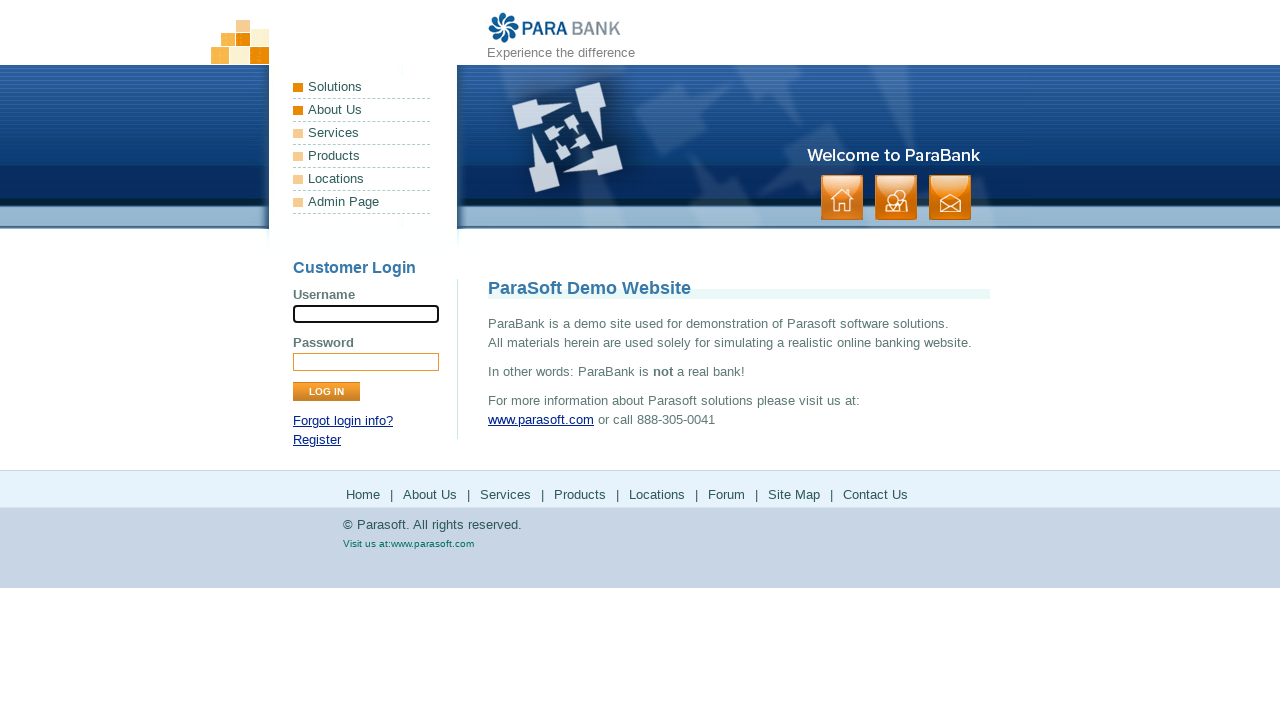

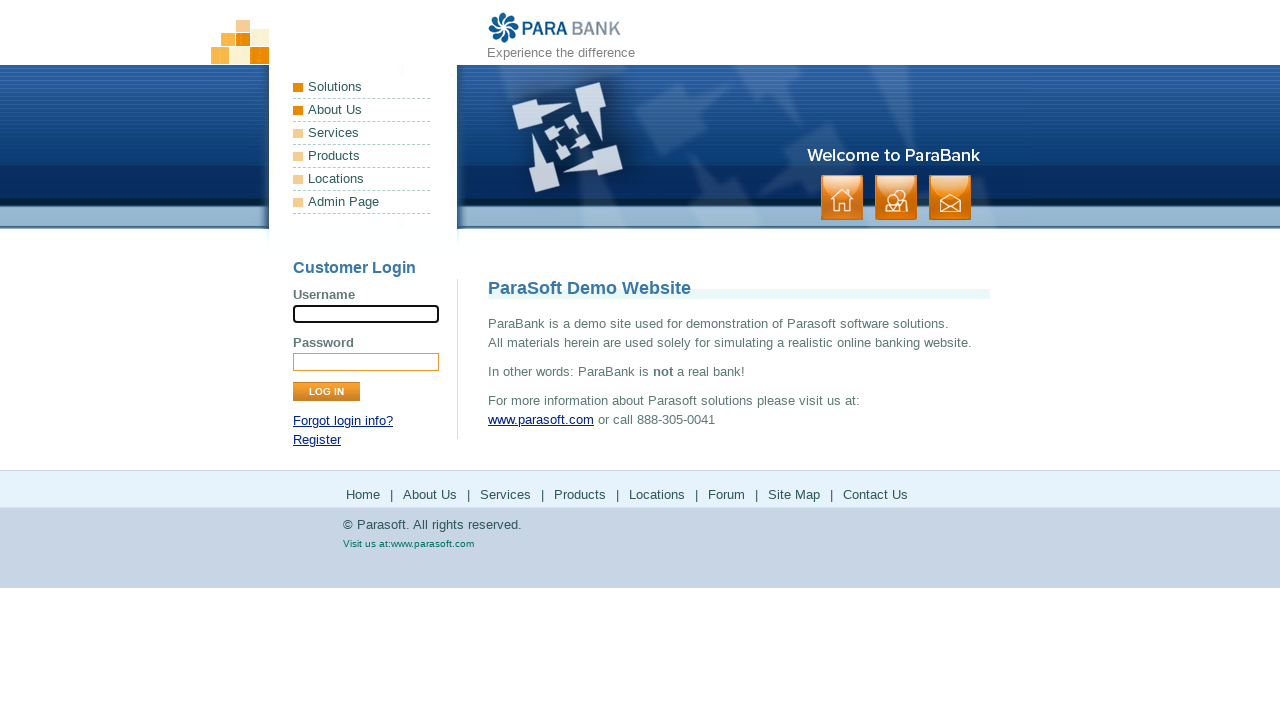